Tests clicking the Quit button at the end of the game after answering all questions

Starting URL: https://shemsvcollege.github.io/Trivia/

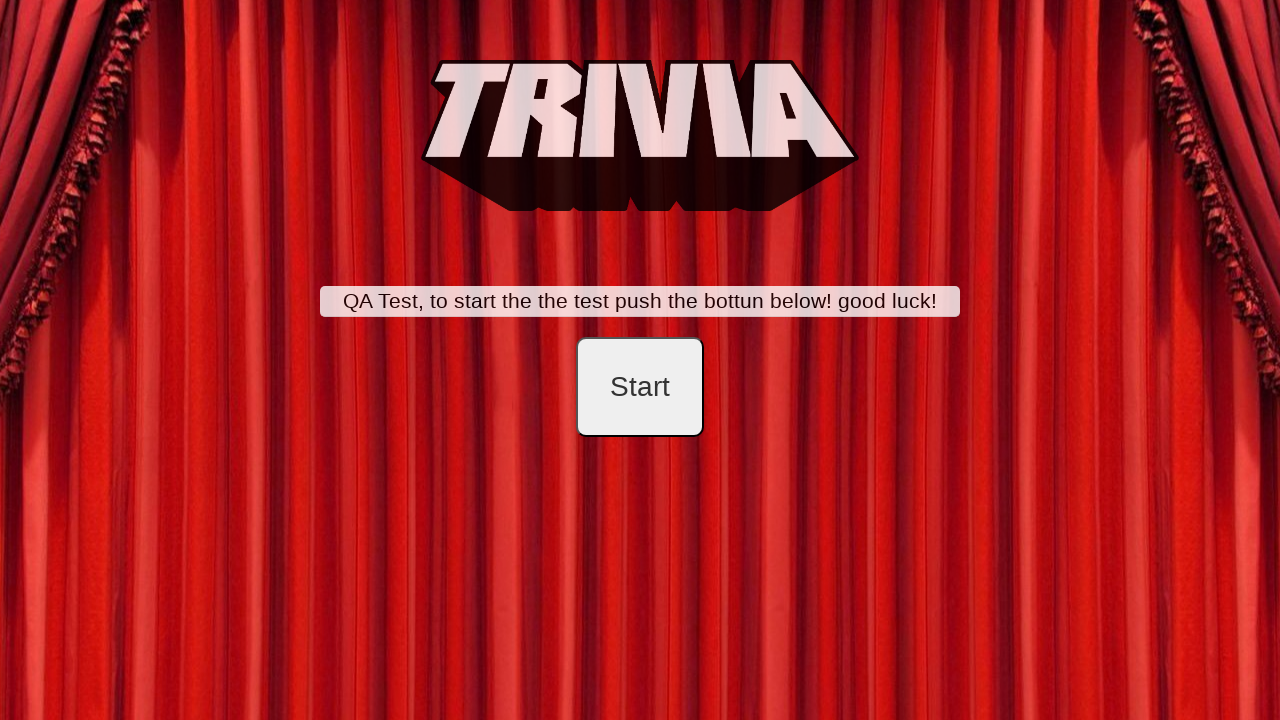

Clicked start button at (640, 387) on #startB
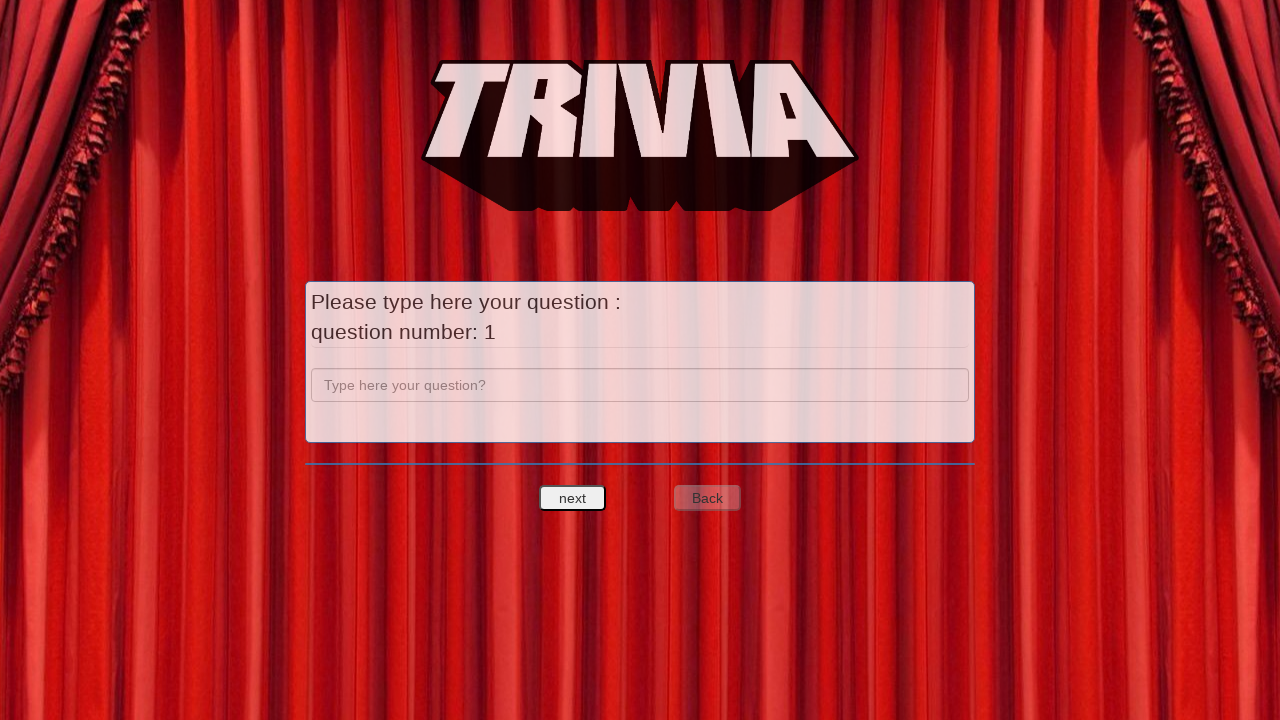

Filled question 1 title with 'a' on input[name='question']
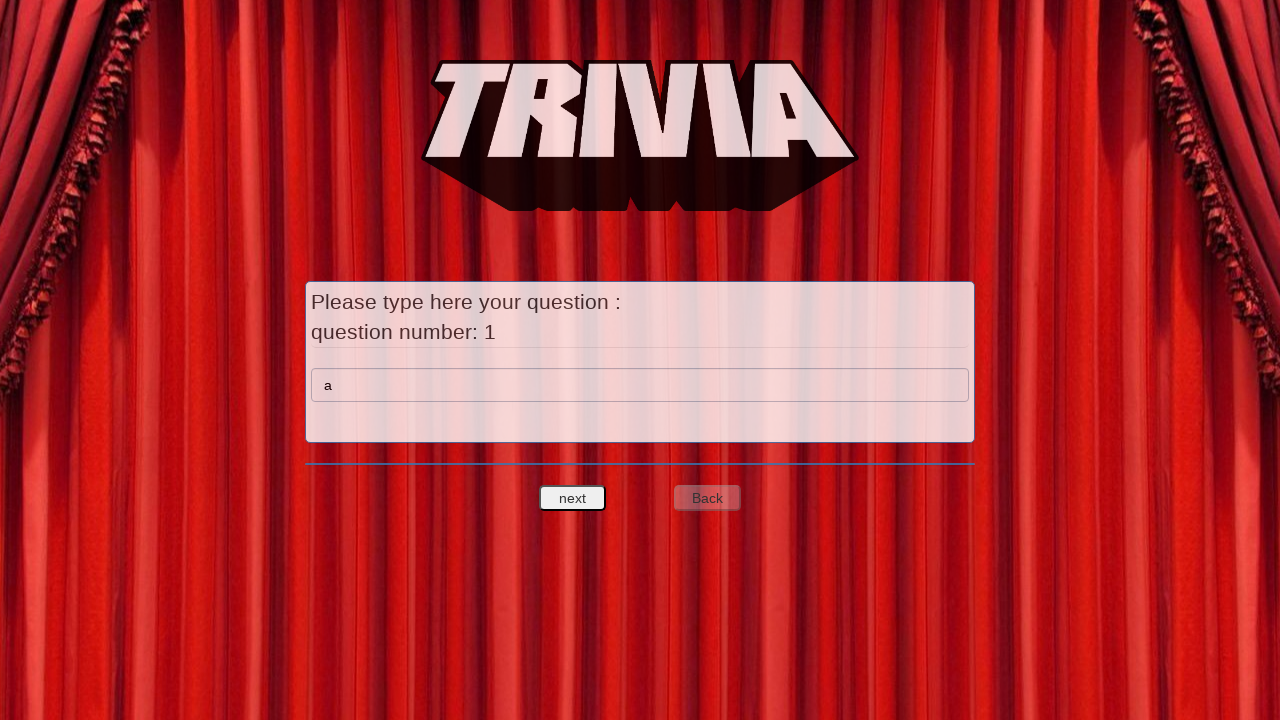

Clicked next quest button after question 1 title at (573, 498) on #nextquest
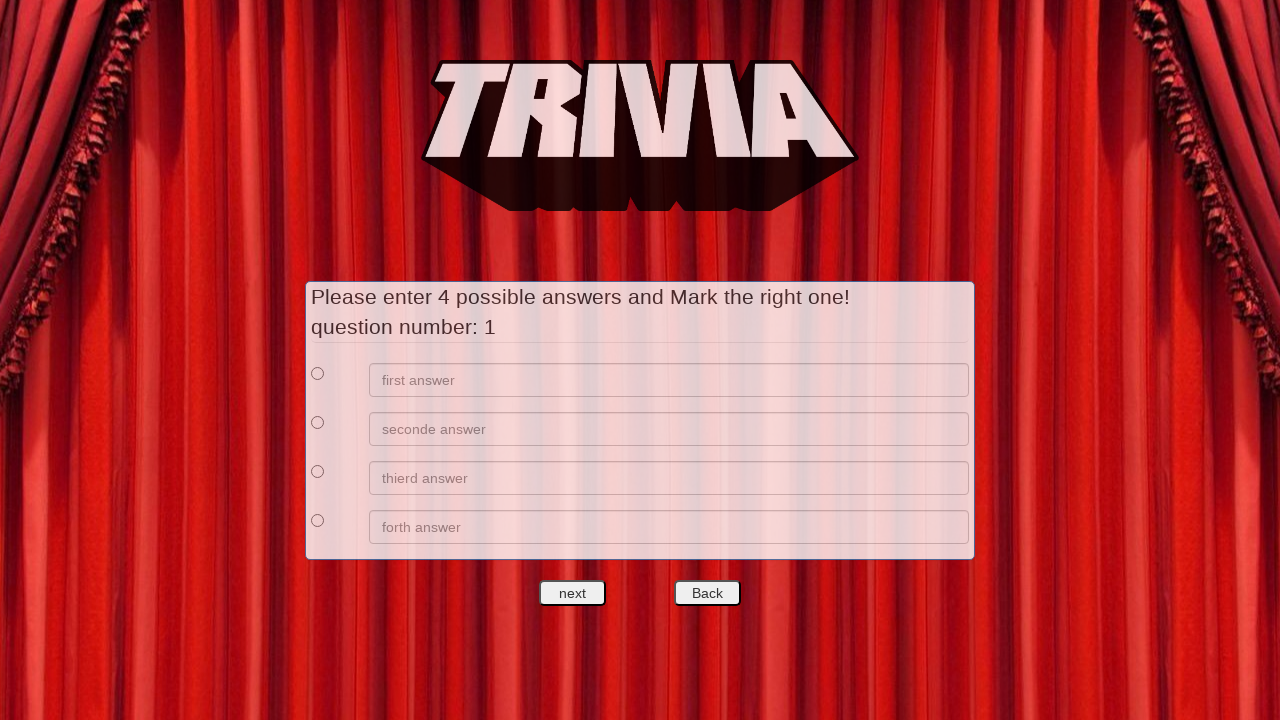

Filled answer 1 option A with 'a' on xpath=//*[@id='answers']/div[1]/div[2]/input
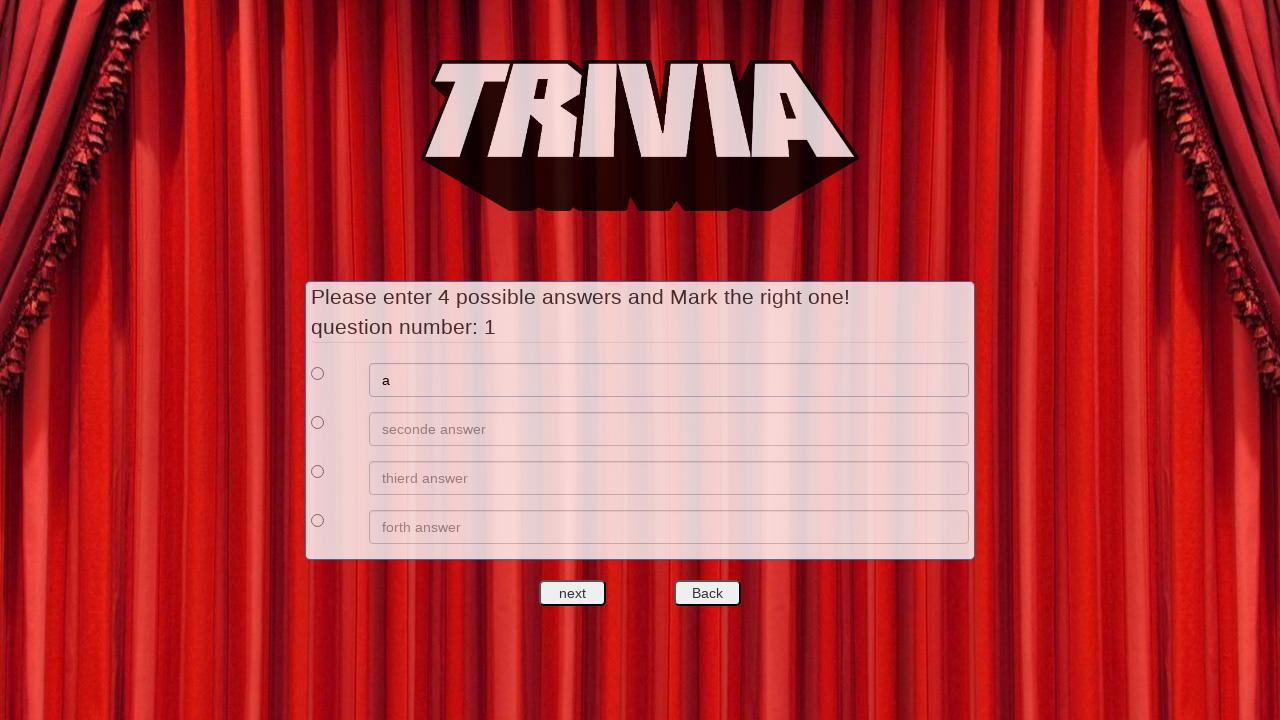

Filled answer 1 option B with 'b' on xpath=//*[@id='answers']/div[2]/div[2]/input
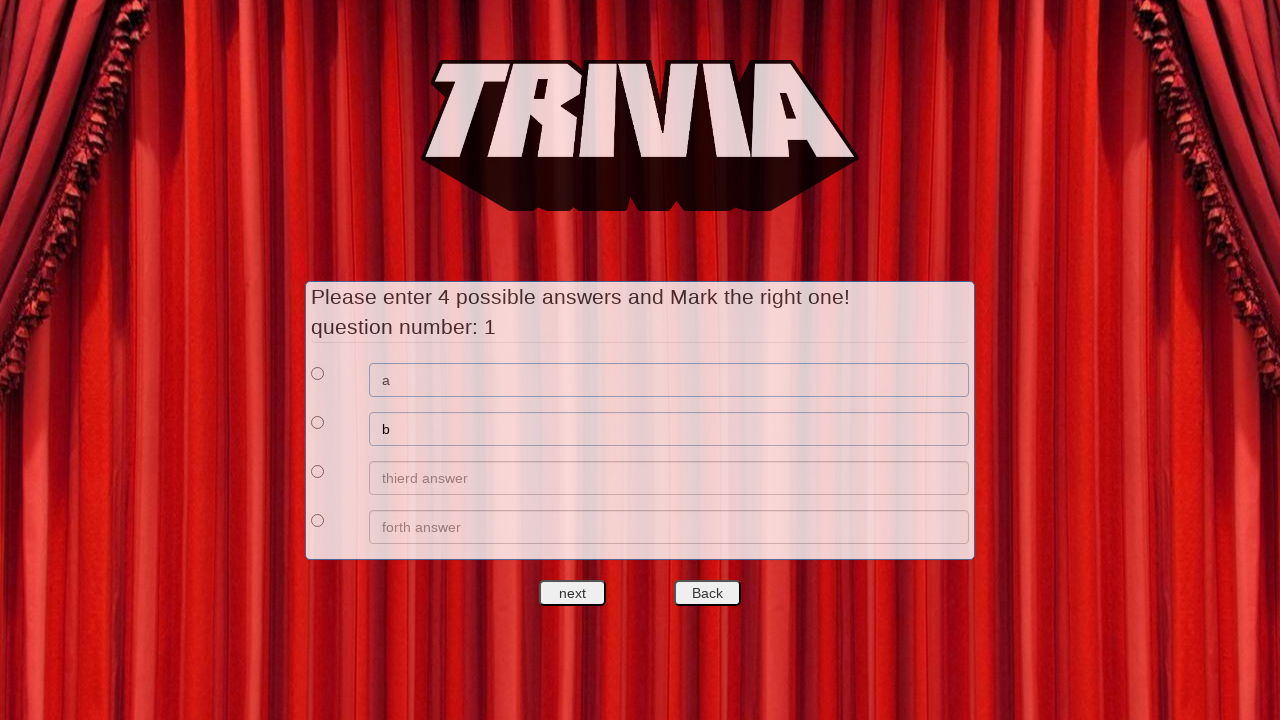

Filled answer 1 option C with 'c' on xpath=//*[@id='answers']/div[3]/div[2]/input
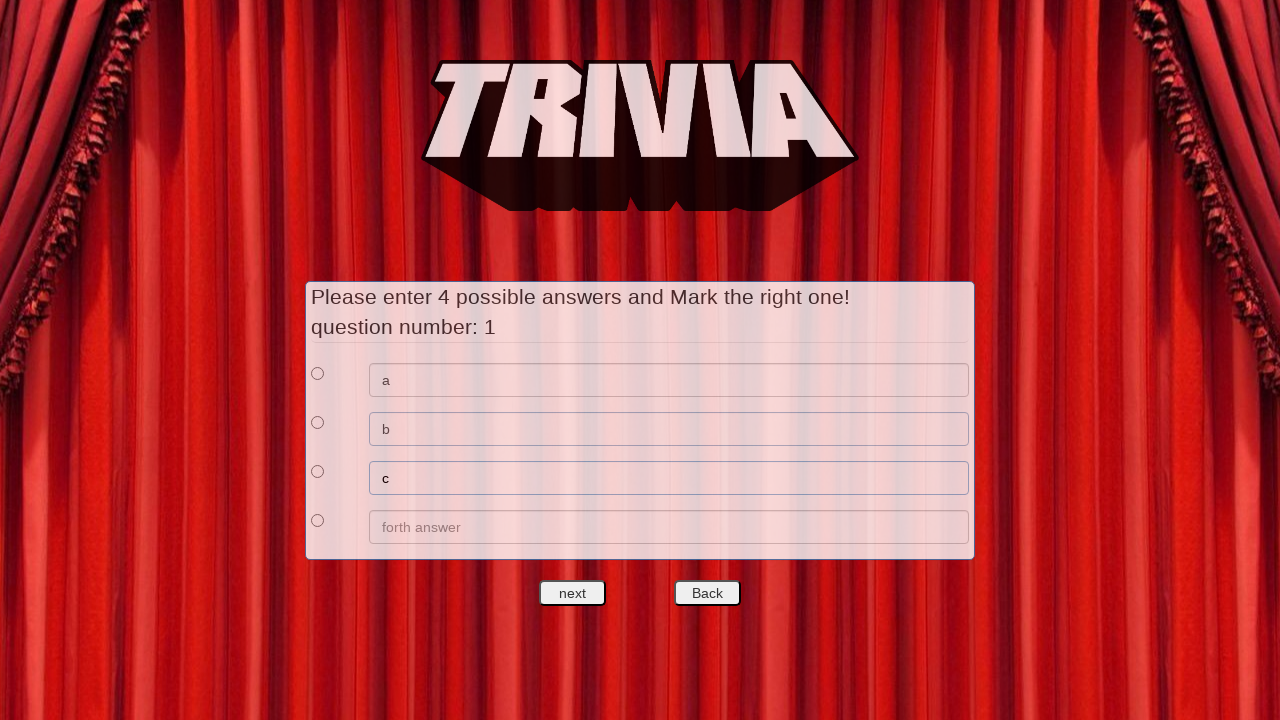

Filled answer 1 option D with 'd' on xpath=//*[@id='answers']/div[4]/div[2]/input
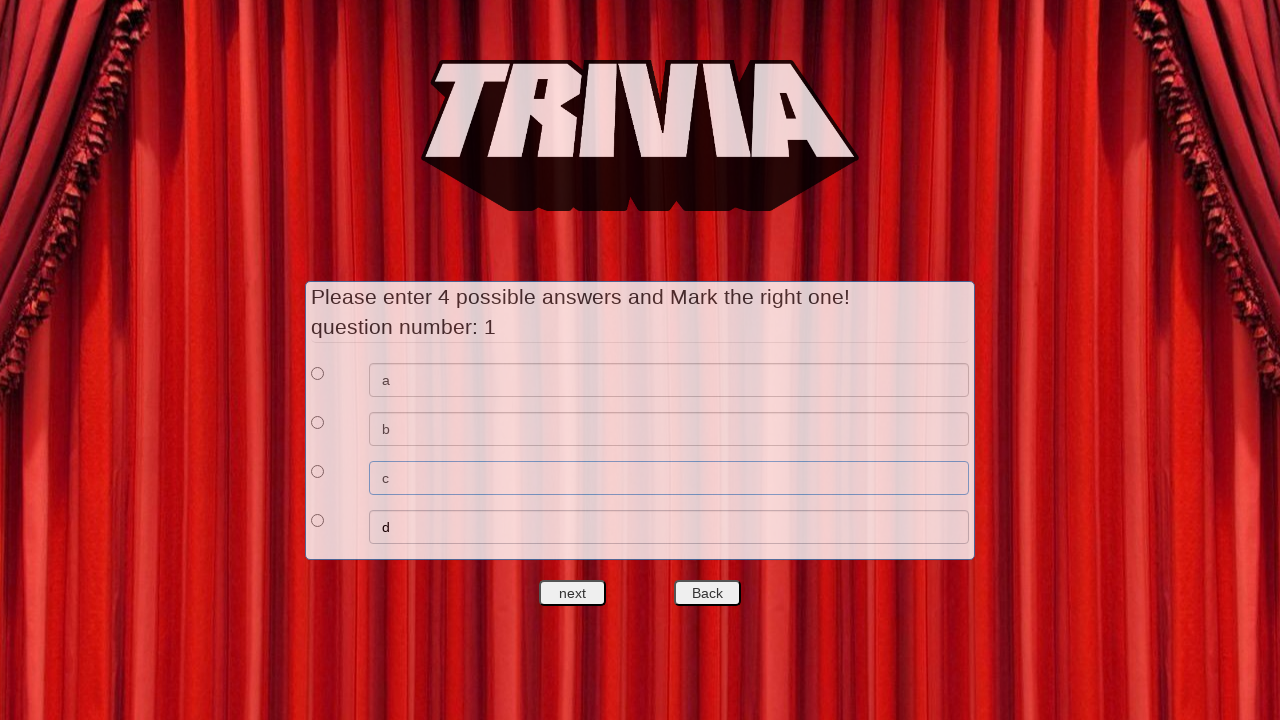

Selected correct answer for question 1 at (318, 373) on xpath=//*[@id='answers']/div[1]/div[1]/input
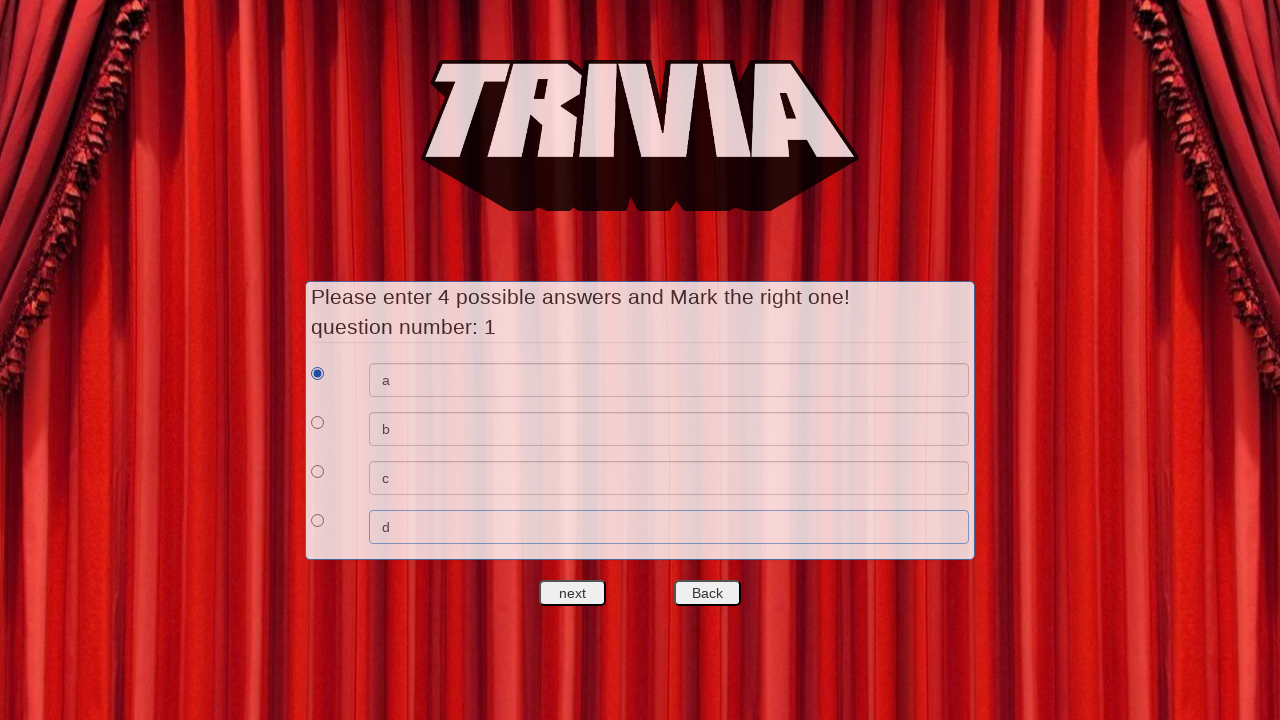

Clicked next quest button after question 1 answers at (573, 593) on #nextquest
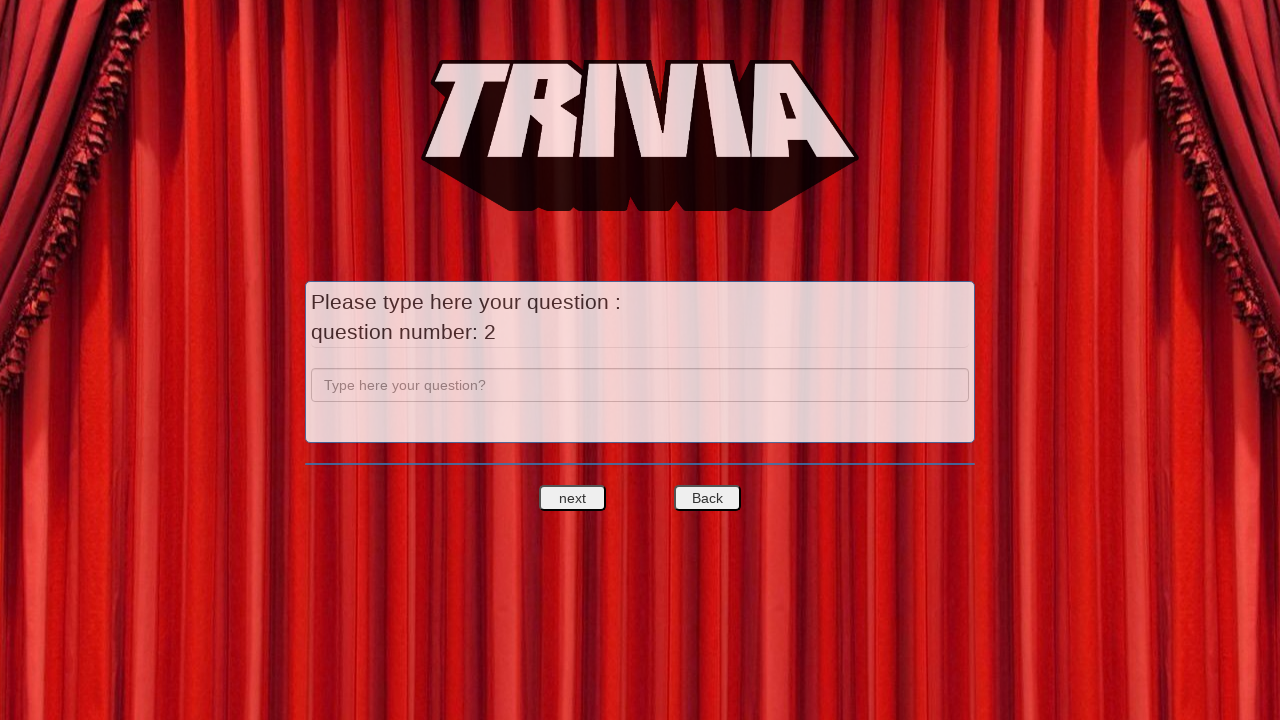

Filled question 2 title with 'b' on input[name='question']
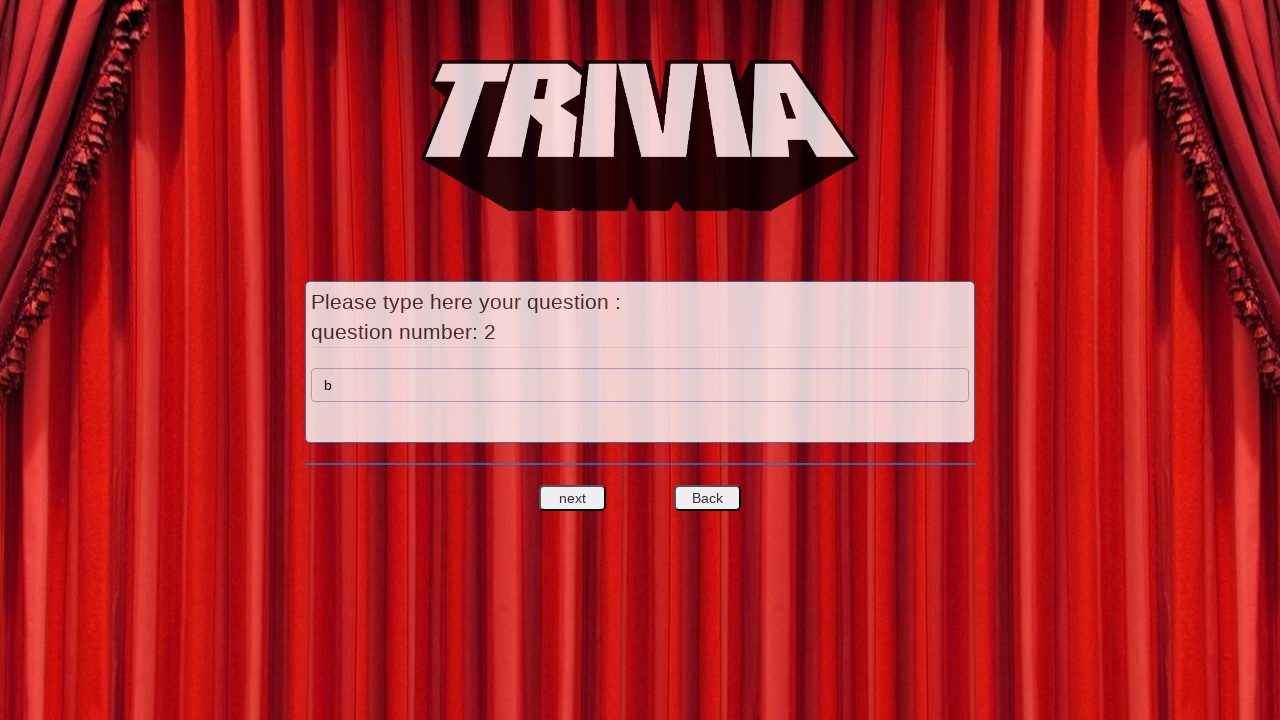

Clicked next quest button after question 2 title at (573, 498) on #nextquest
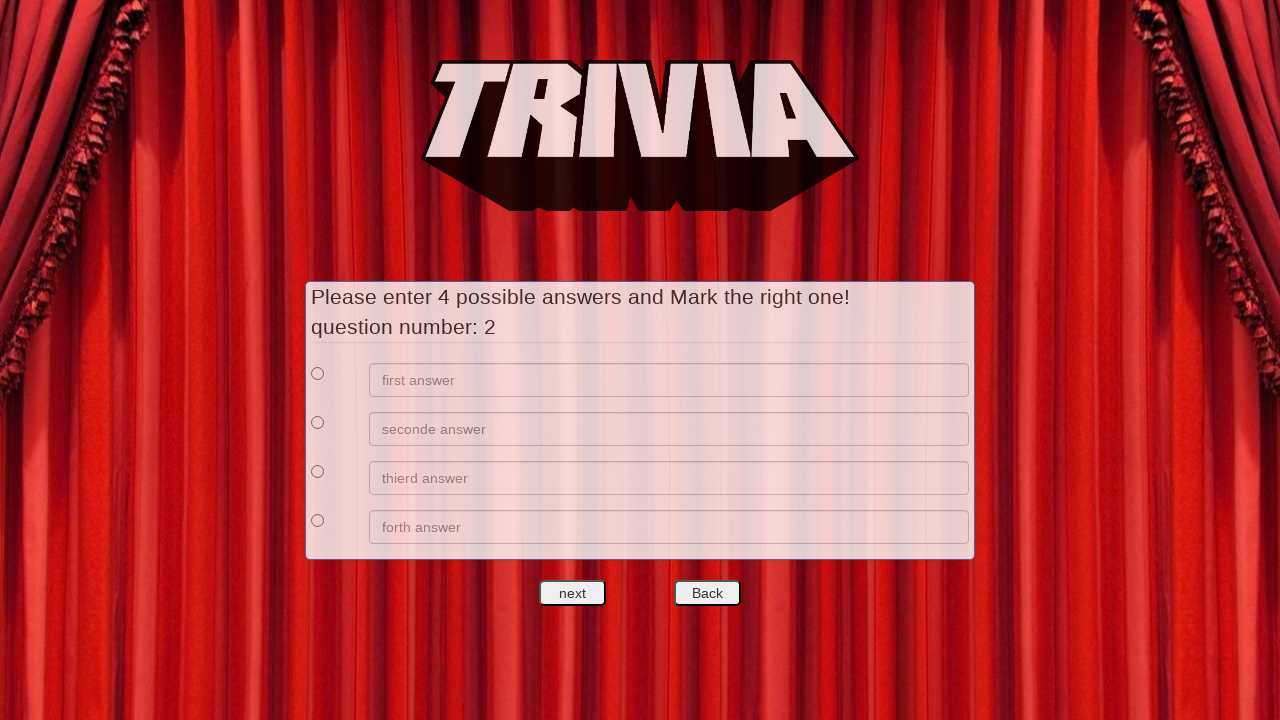

Filled answer 2 option A with 'e' on xpath=//*[@id='answers']/div[1]/div[2]/input
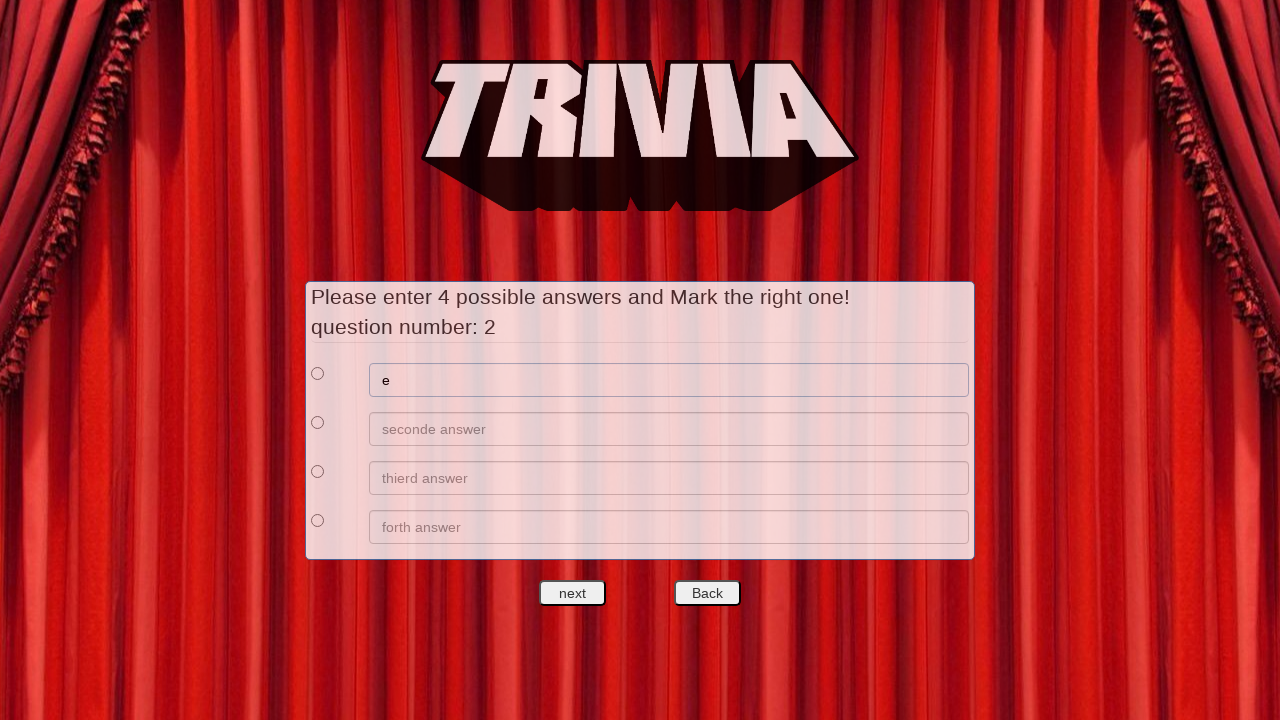

Filled answer 2 option B with 'f' on xpath=//*[@id='answers']/div[2]/div[2]/input
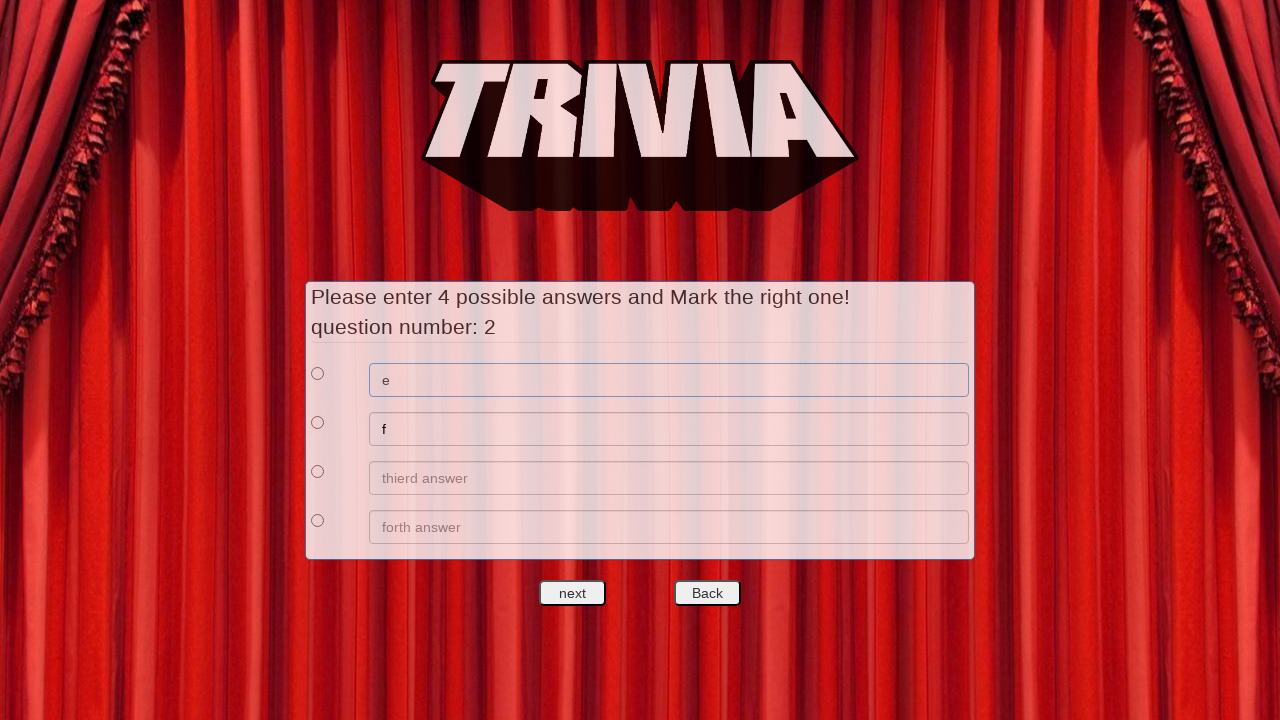

Filled answer 2 option C with 'g' on xpath=//*[@id='answers']/div[3]/div[2]/input
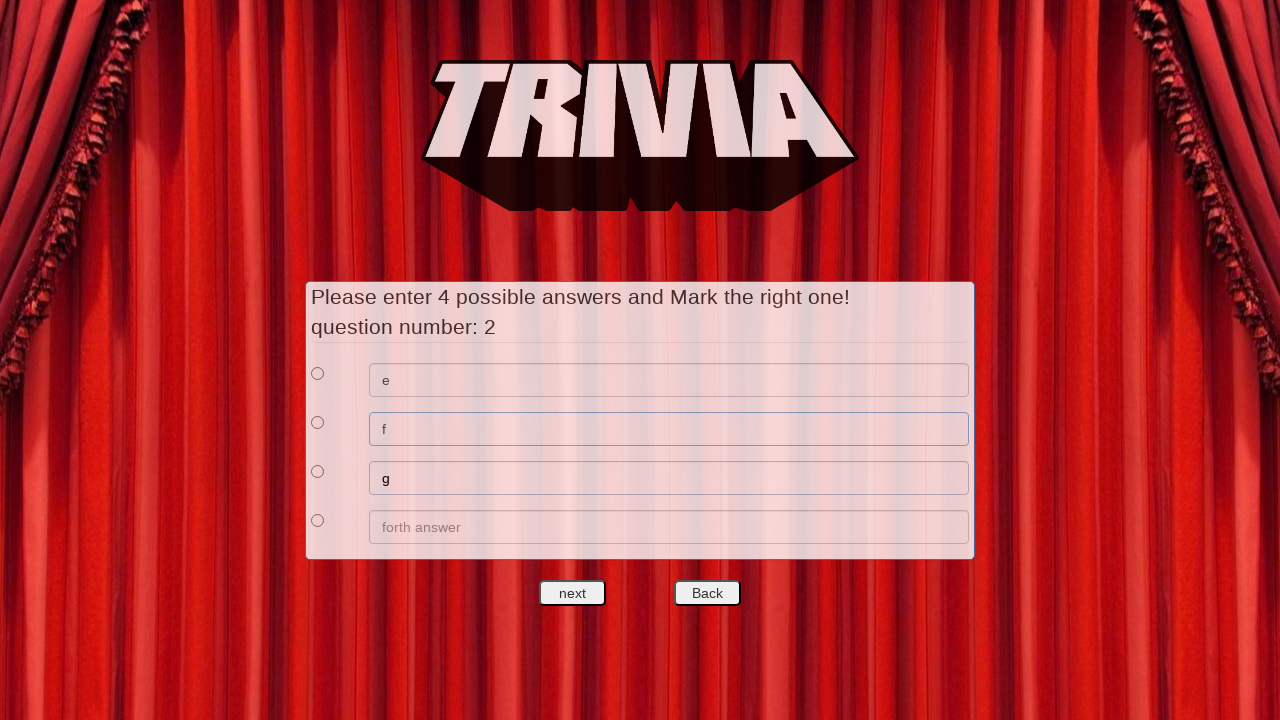

Filled answer 2 option D with 'h' on xpath=//*[@id='answers']/div[4]/div[2]/input
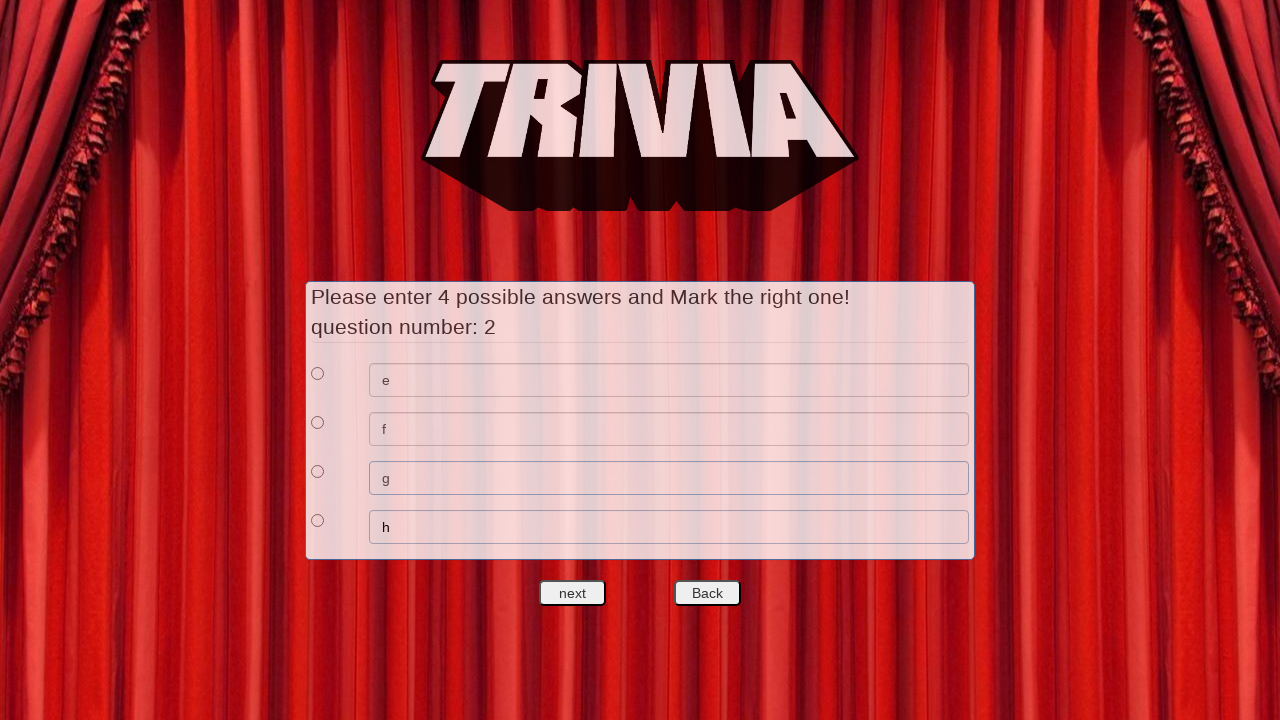

Selected correct answer for question 2 at (318, 373) on xpath=//*[@id='answers']/div[1]/div[1]/input
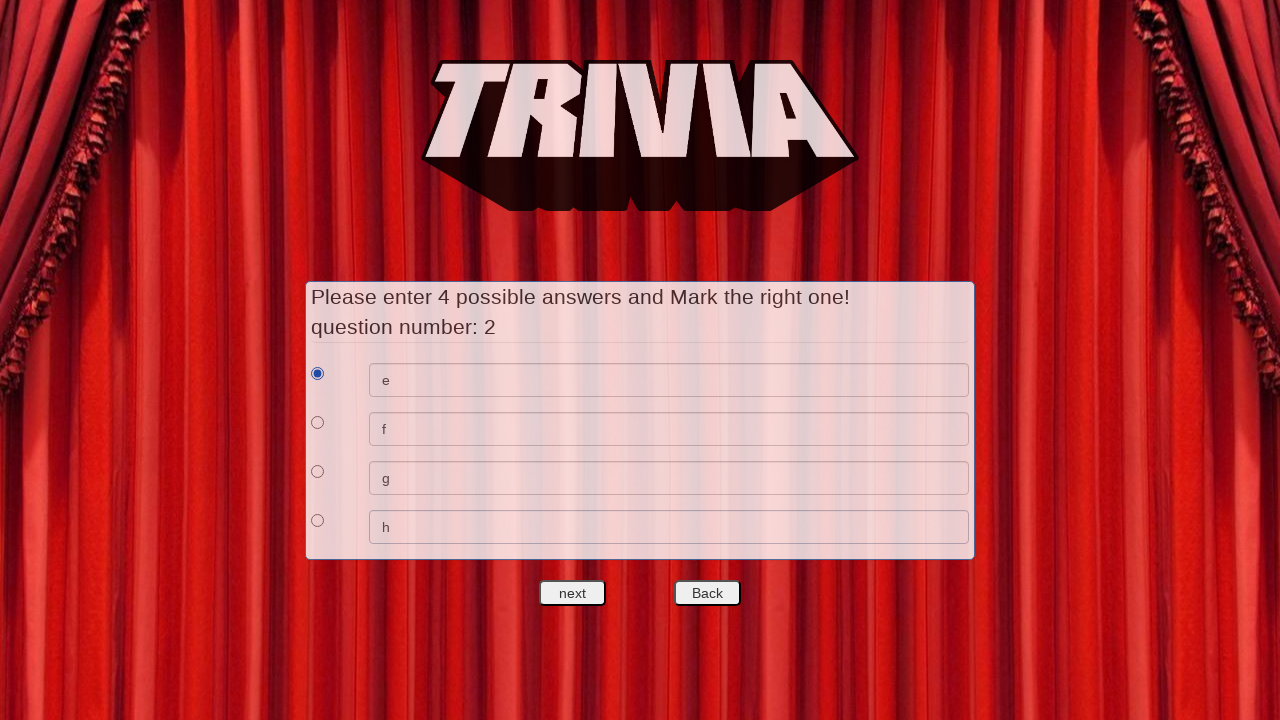

Clicked next quest button after question 2 answers at (573, 593) on #nextquest
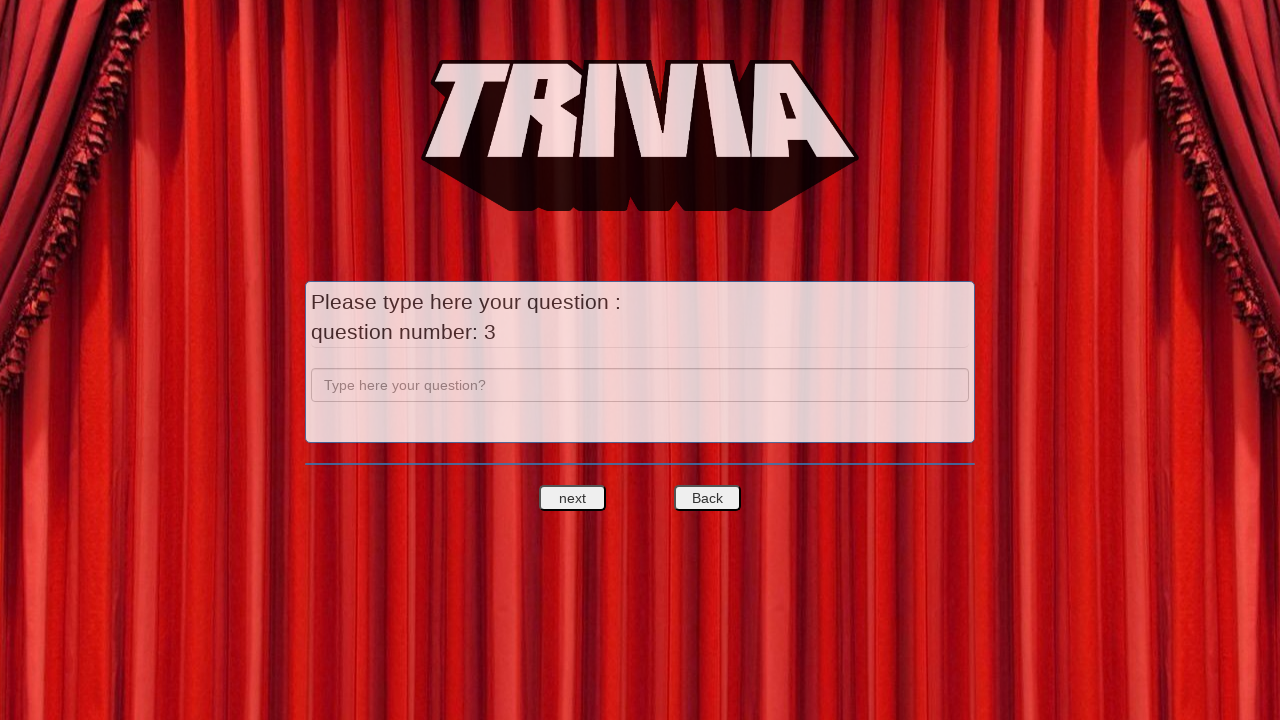

Filled question 3 title with 'c' on input[name='question']
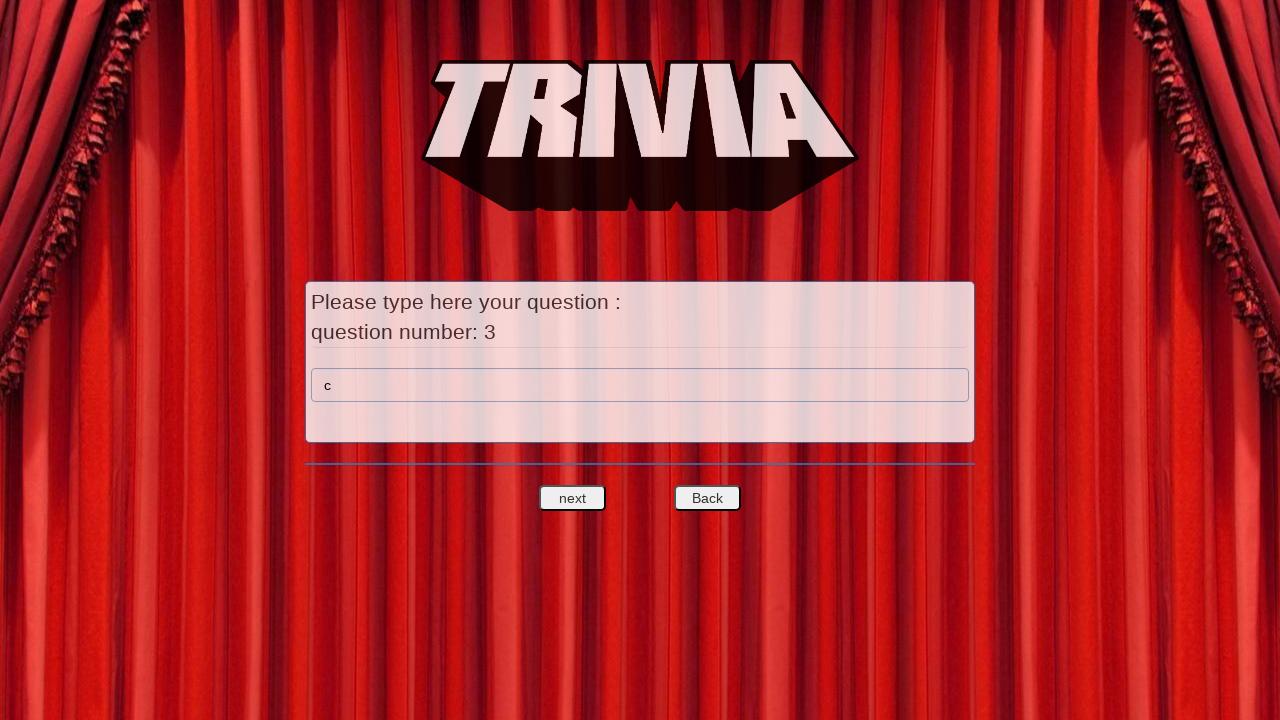

Clicked next quest button after question 3 title at (573, 498) on #nextquest
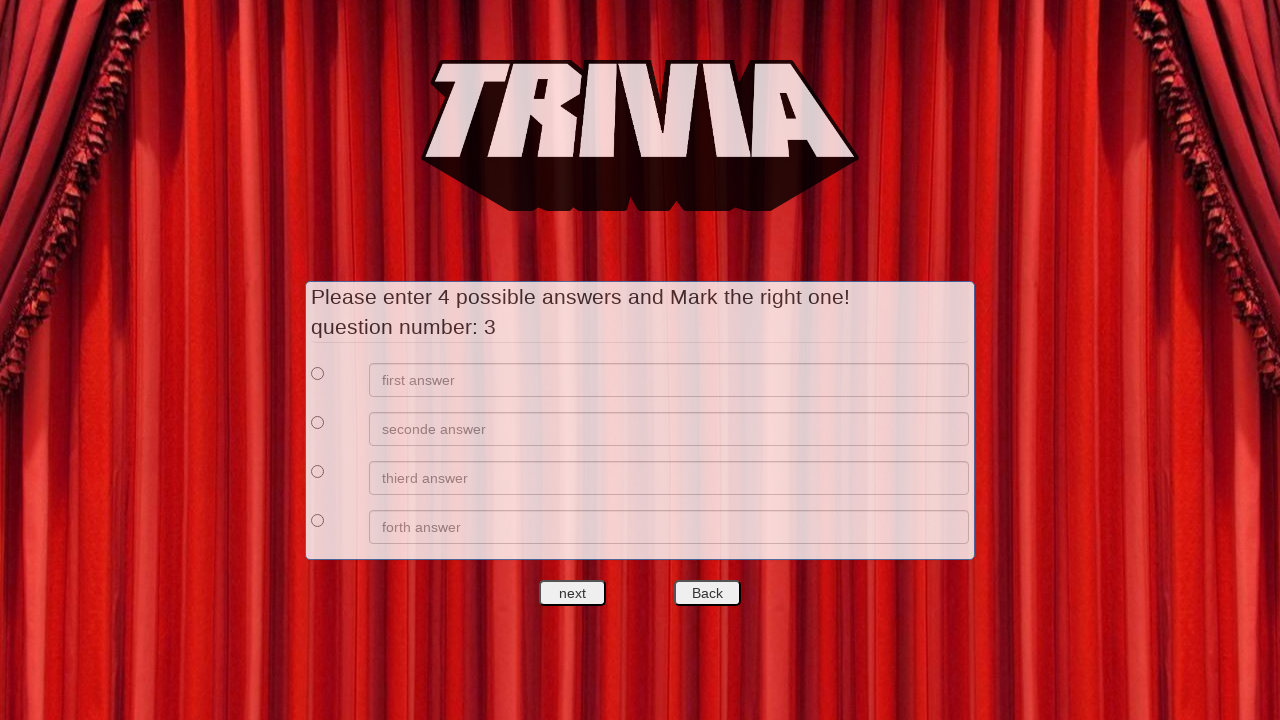

Filled answer 3 option A with 'i' on xpath=//*[@id='answers']/div[1]/div[2]/input
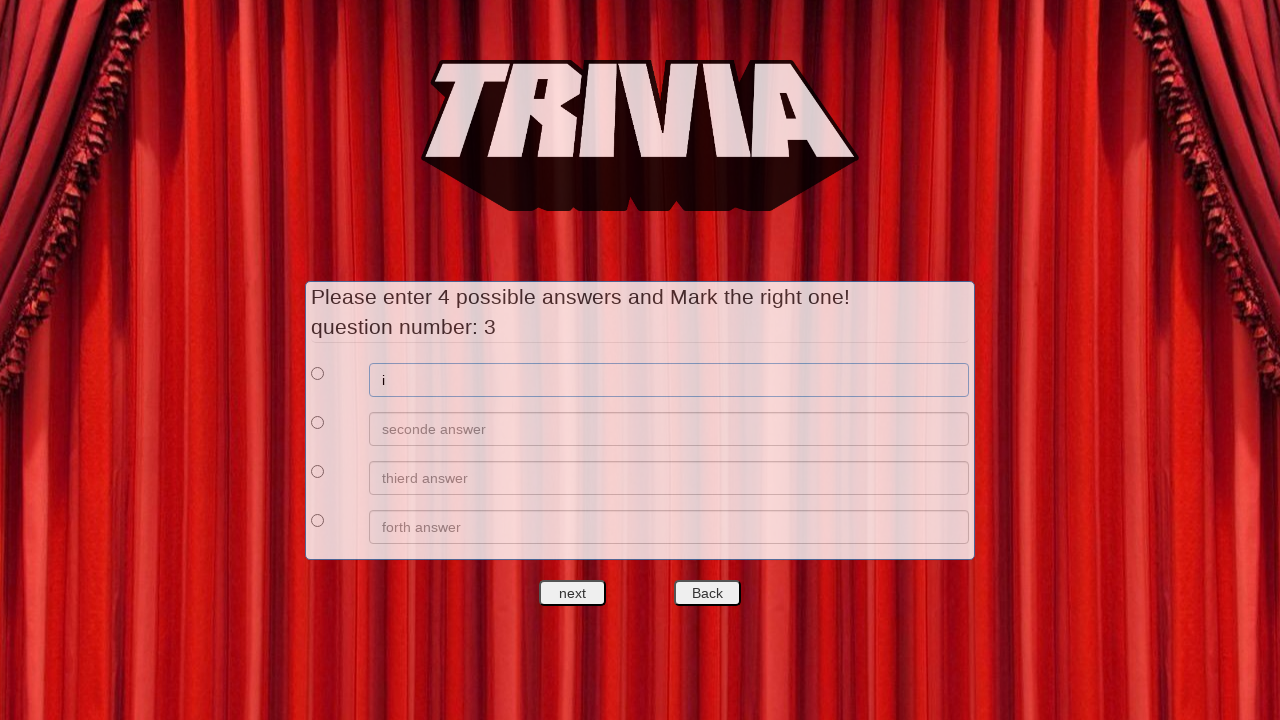

Filled answer 3 option B with 'j' on xpath=//*[@id='answers']/div[2]/div[2]/input
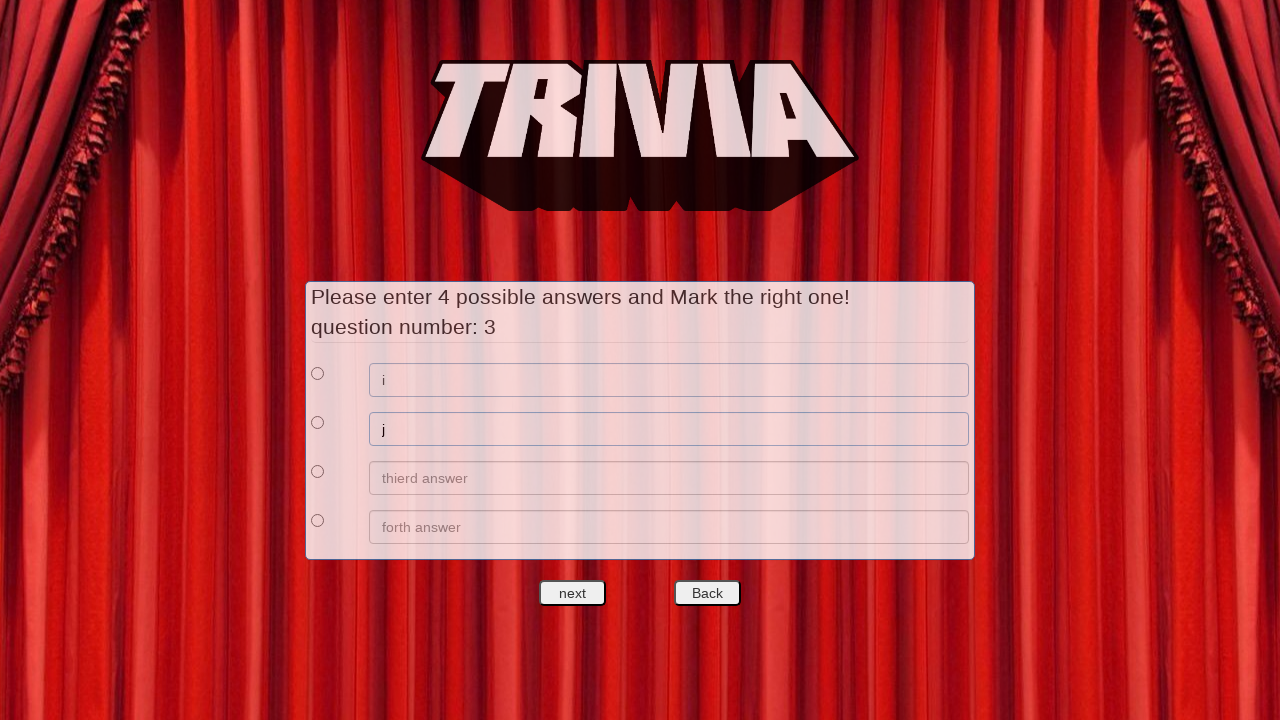

Filled answer 3 option C with 'k' on xpath=//*[@id='answers']/div[3]/div[2]/input
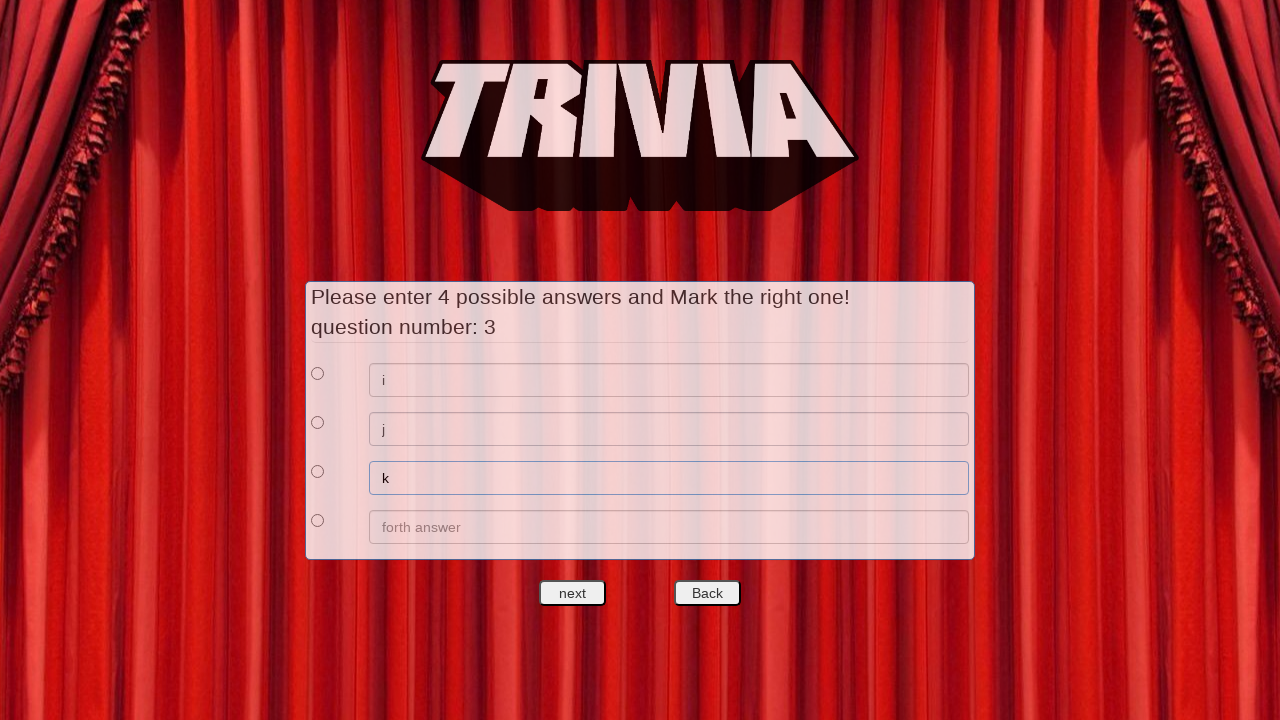

Filled answer 3 option D with 'l' on xpath=//*[@id='answers']/div[4]/div[2]/input
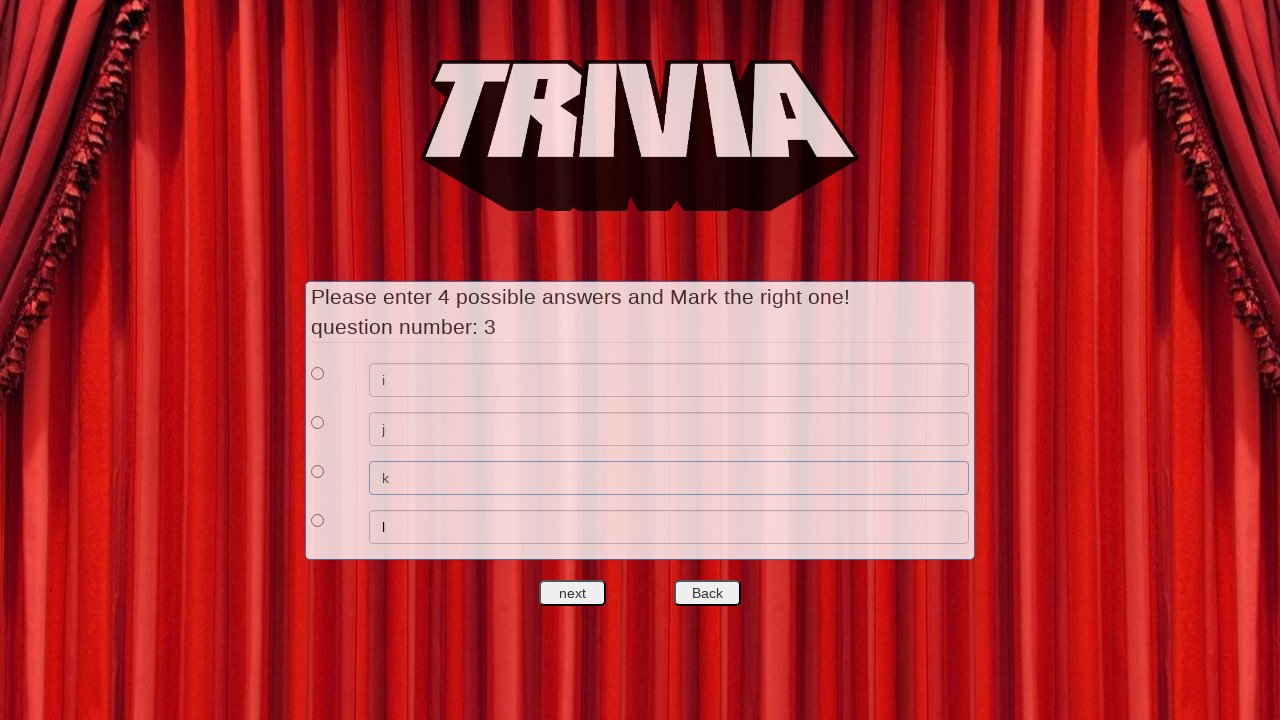

Selected correct answer for question 3 at (318, 373) on xpath=//*[@id='answers']/div[1]/div[1]/input
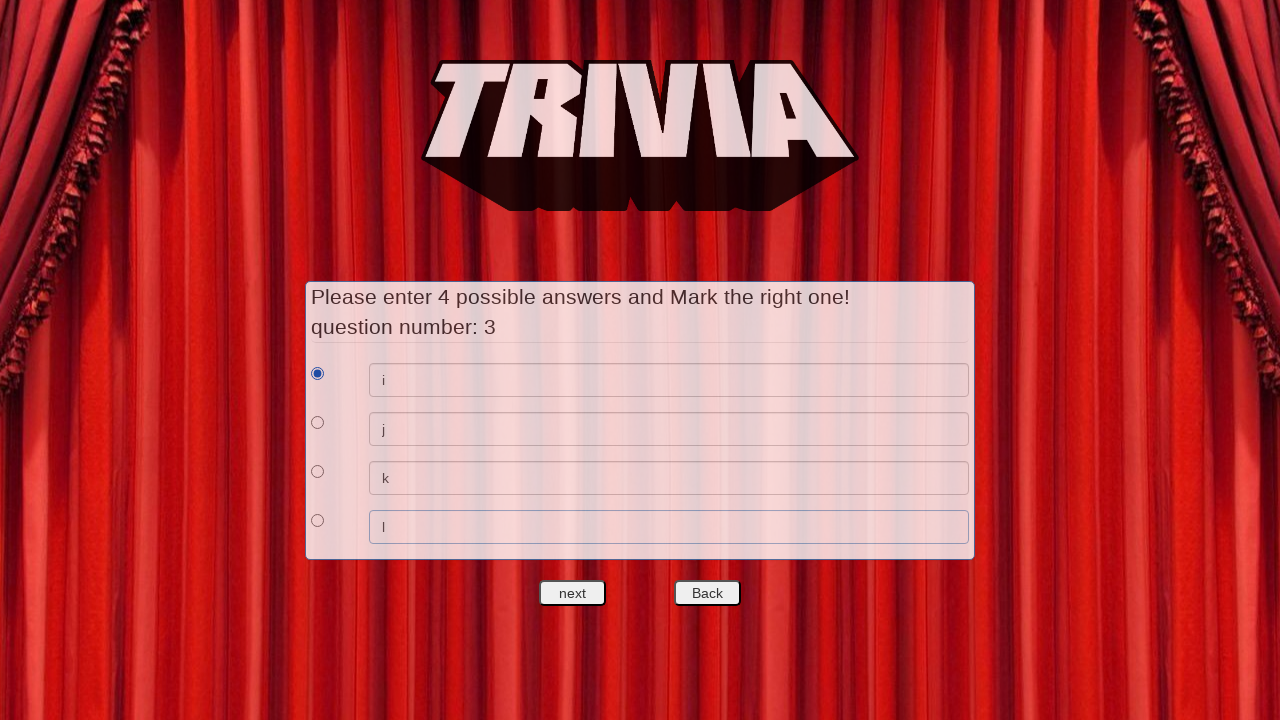

Clicked next quest button after question 3 answers at (573, 593) on #nextquest
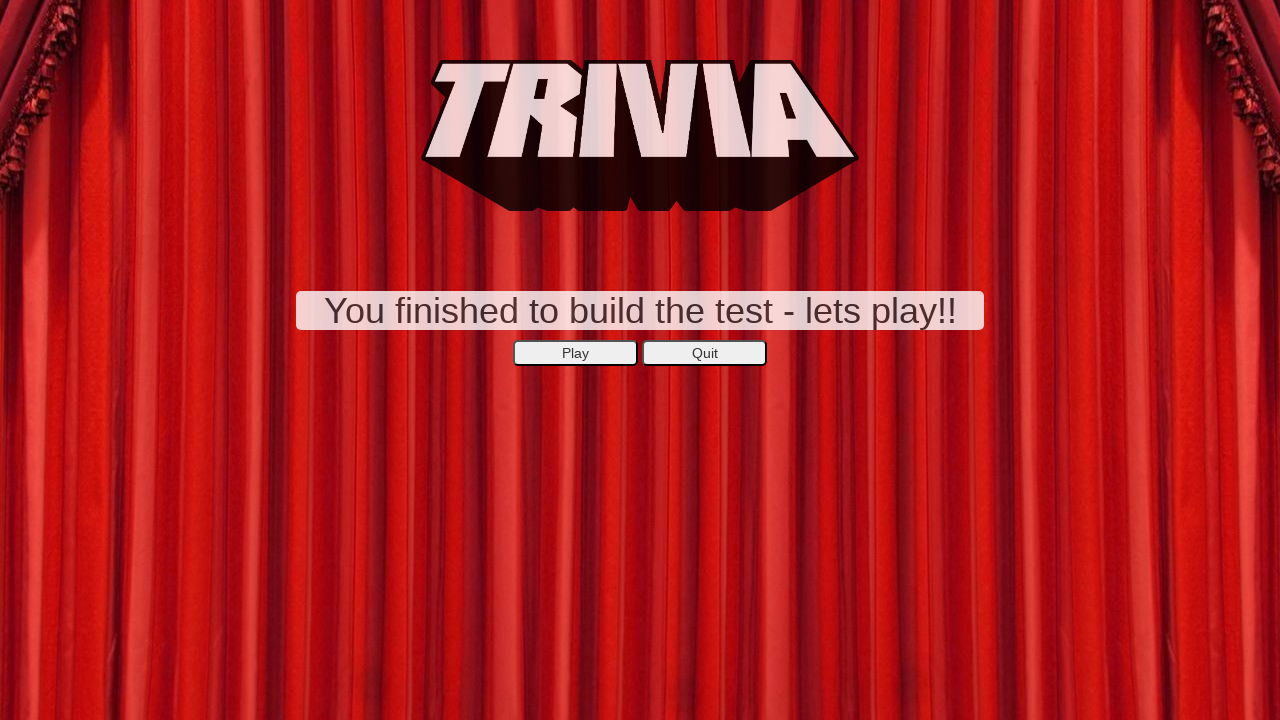

Clicked start game button at (576, 353) on xpath=//*[@id='secondepage']/center/button[1]
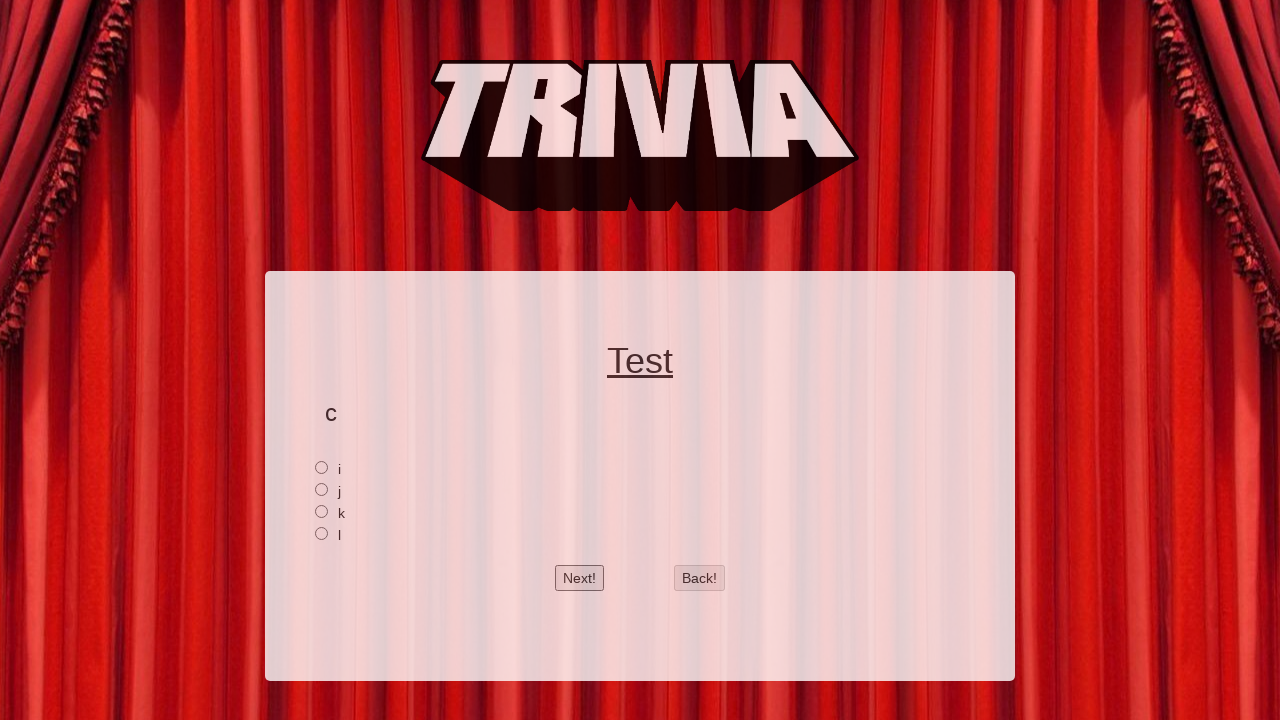

Clicked answer to question 1 during game at (322, 467) on xpath=//*[@id='2']/input[1]
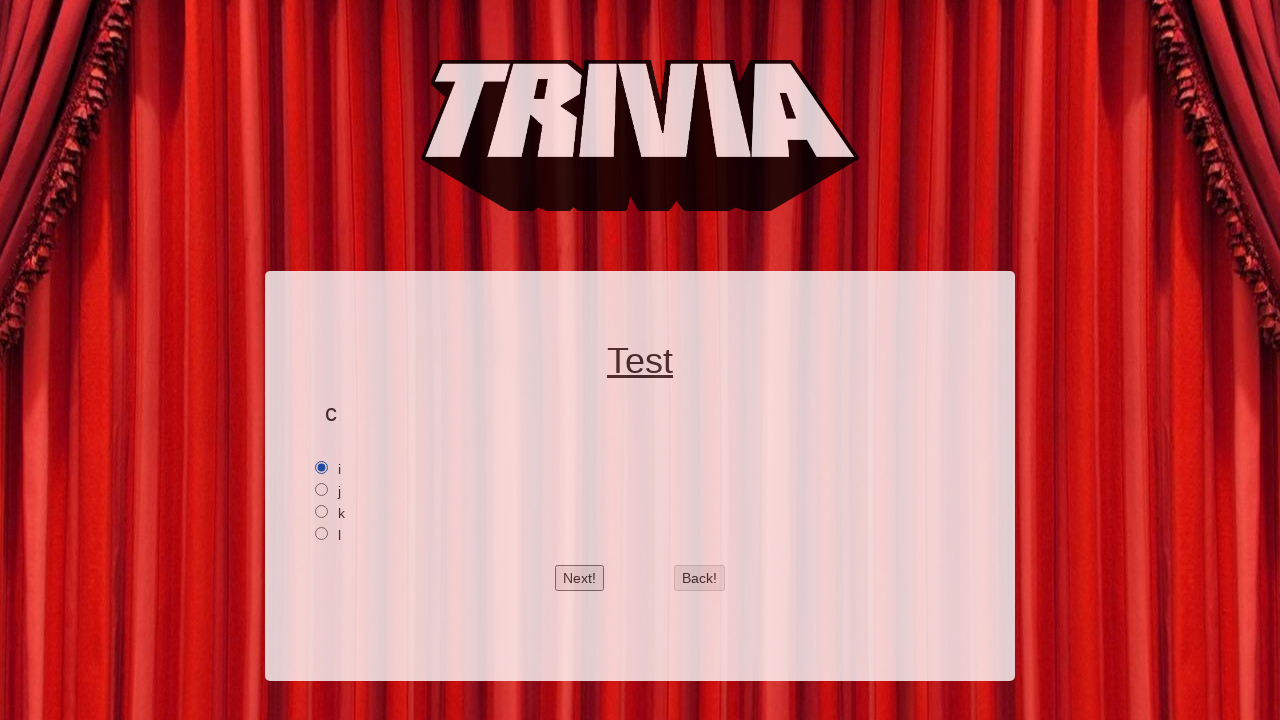

Clicked next button after answering question 1 at (580, 578) on #btnnext
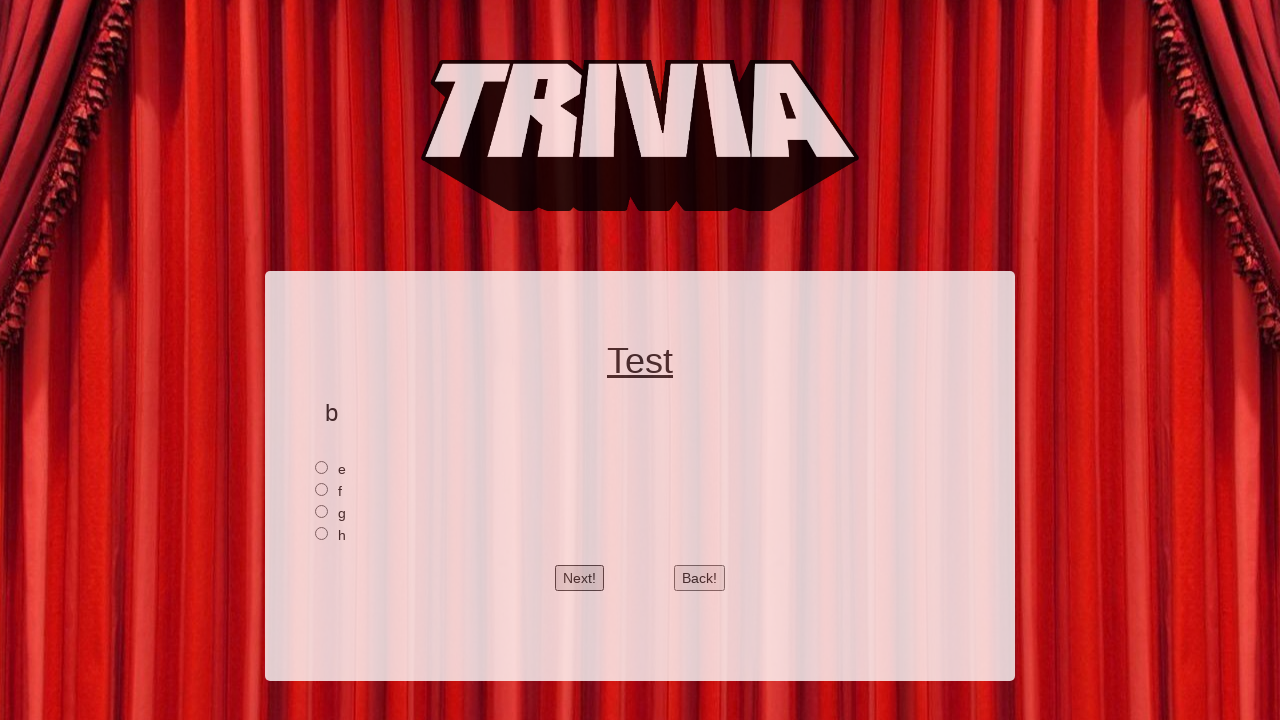

Clicked answer to question 2 during game at (322, 467) on xpath=//*[@id='1']/input[1]
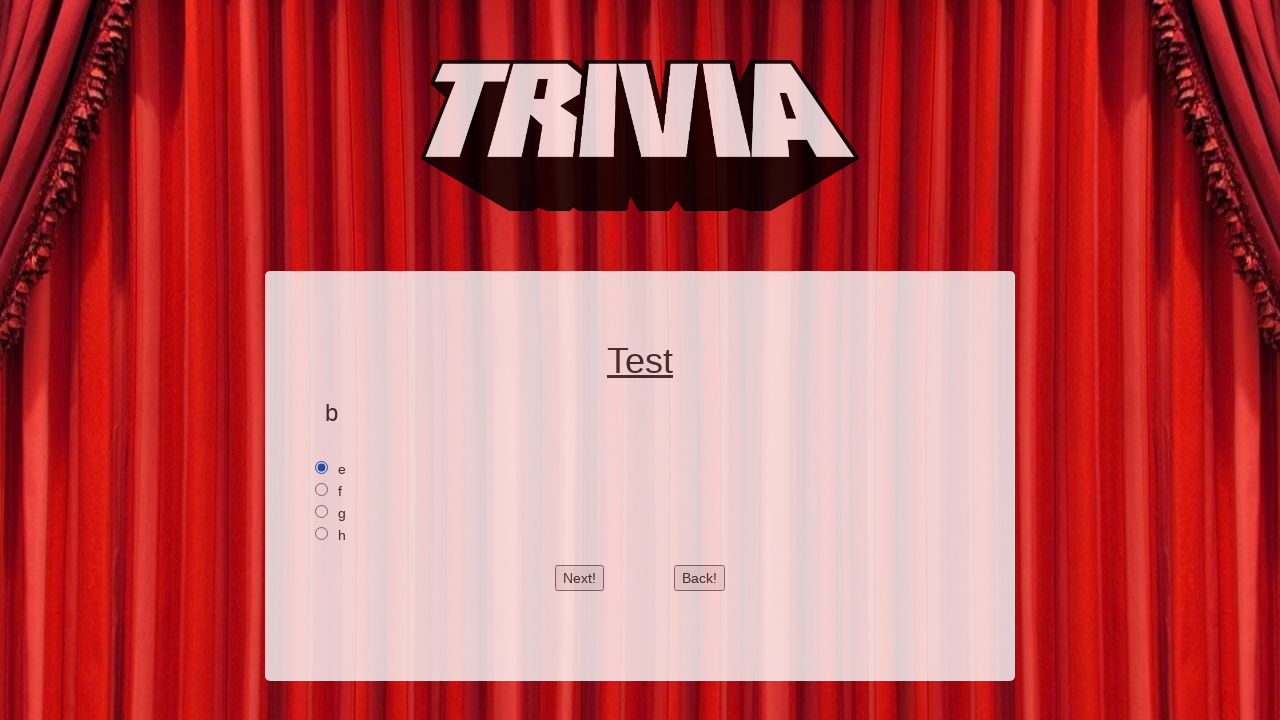

Clicked next button after answering question 2 at (580, 578) on #btnnext
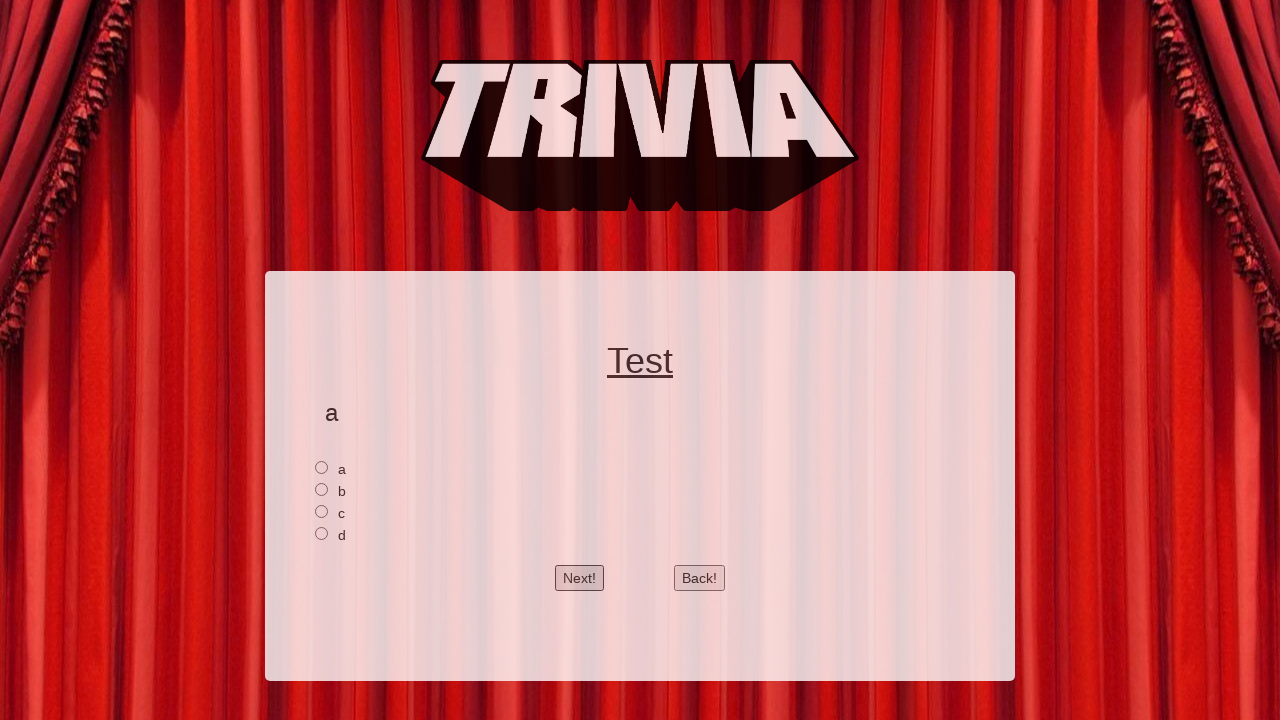

Clicked answer to question 3 during game at (322, 467) on xpath=//*[@id='0']/input[1]
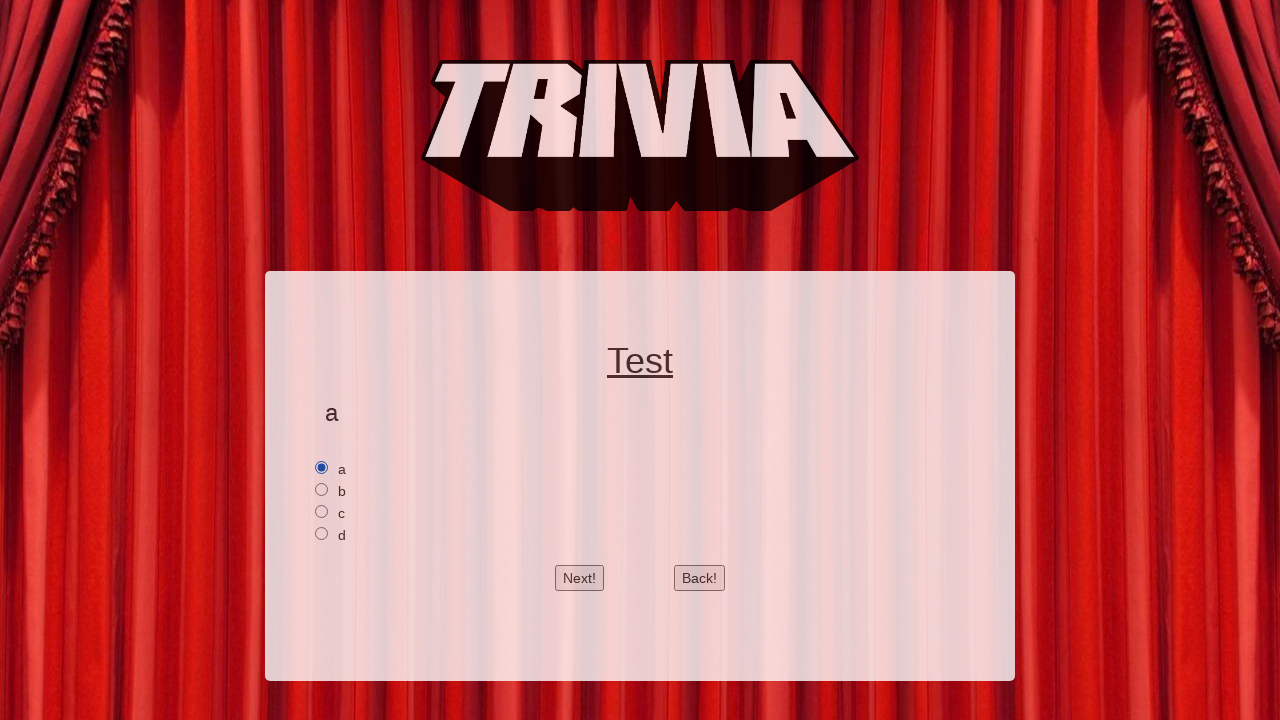

Clicked next button after answering question 3 at (580, 578) on #btnnext
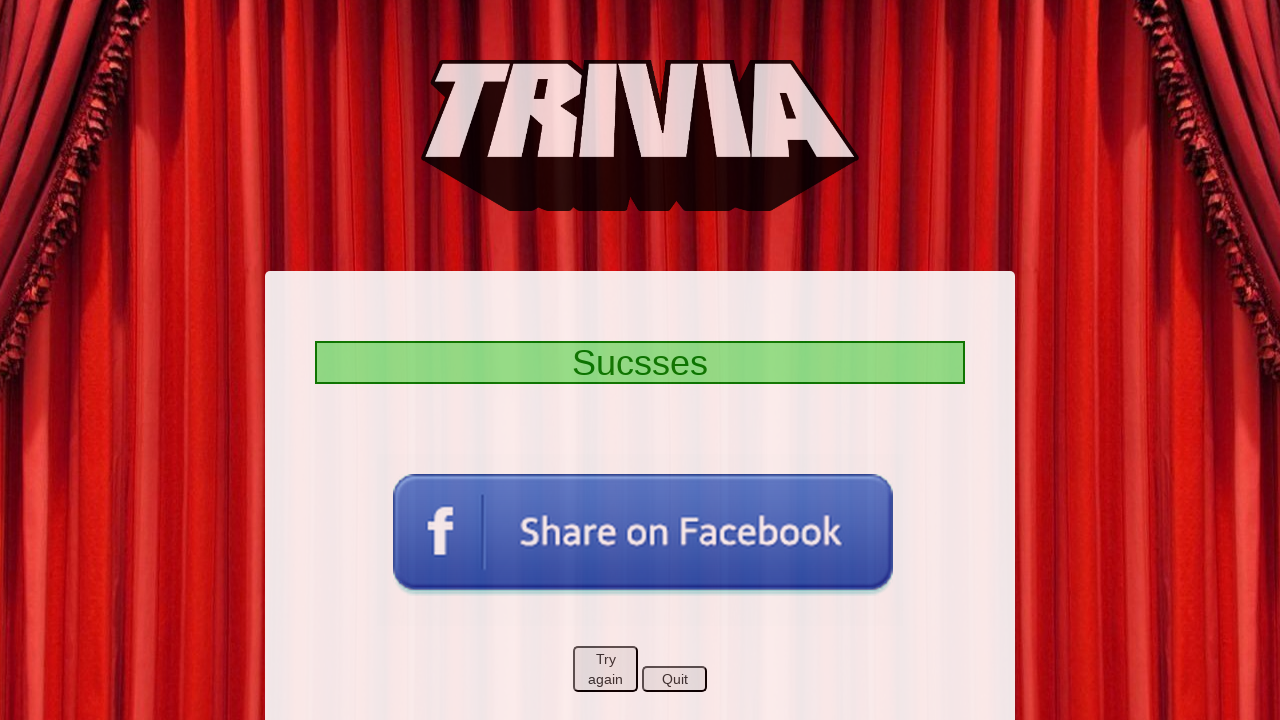

Clicked quit button at end of game at (674, 679) on xpath=//*[@id='markpage']/center/button[2]
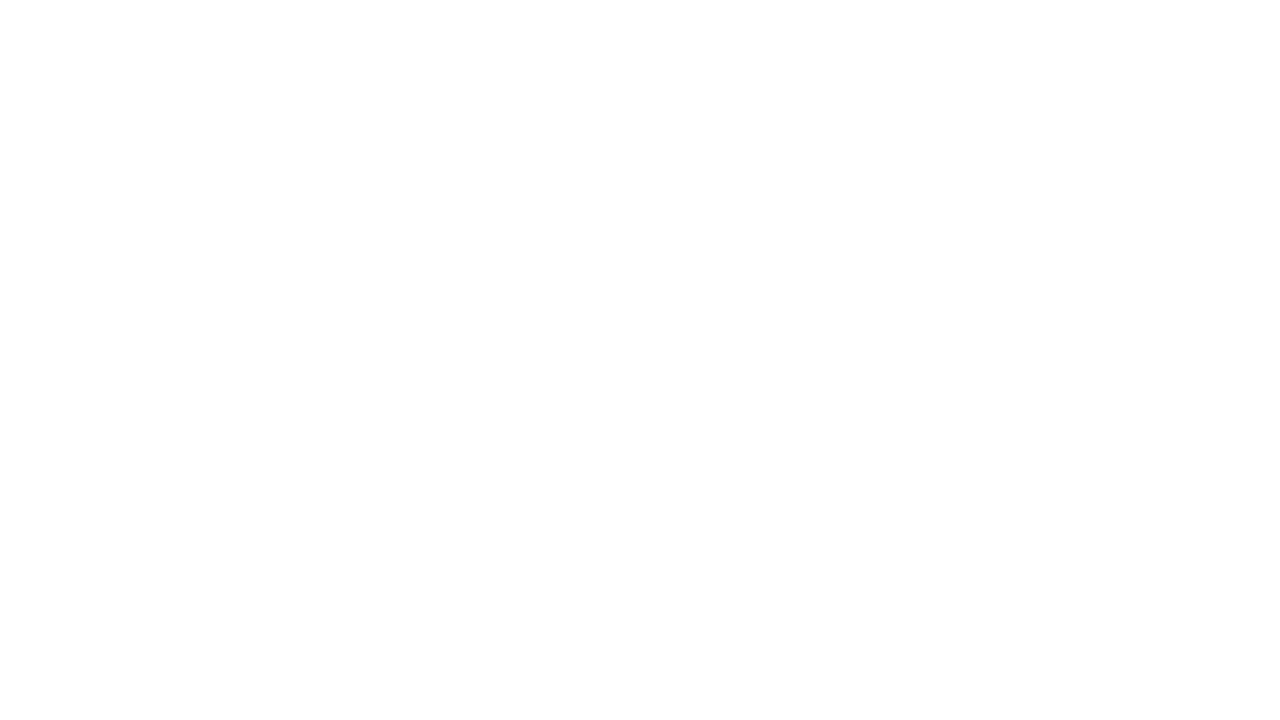

Verified body element is visible after quit
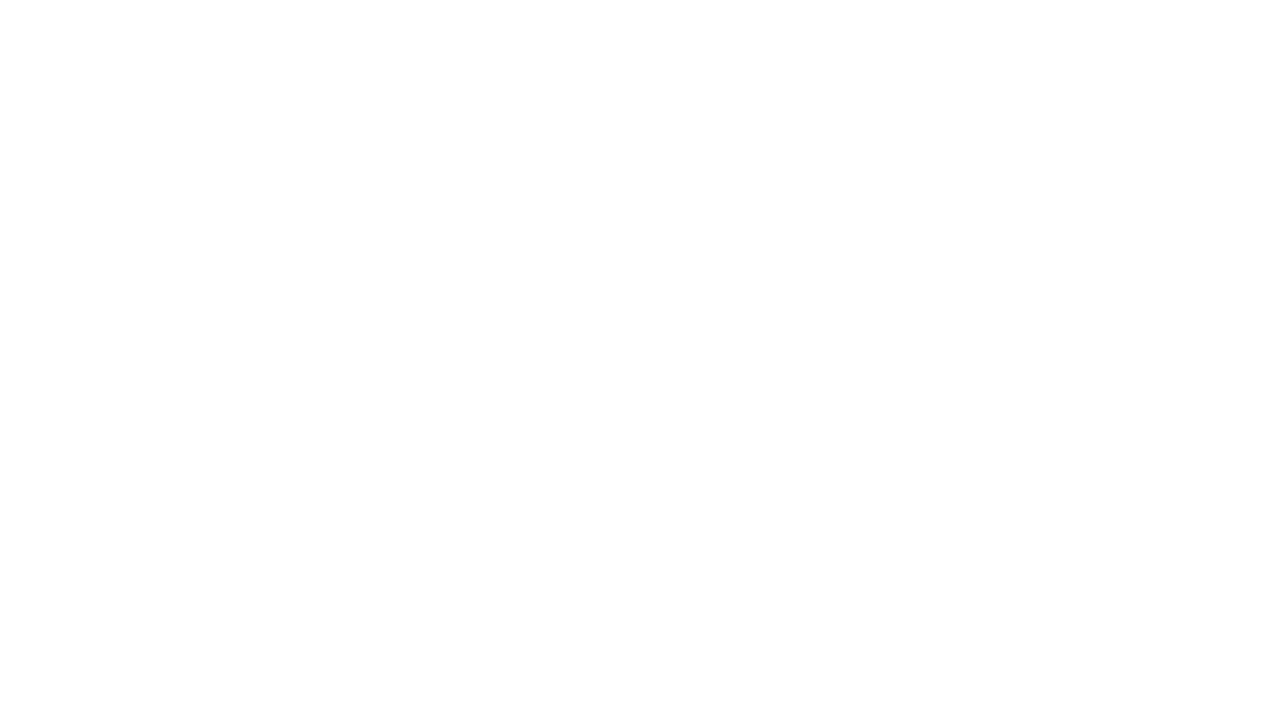

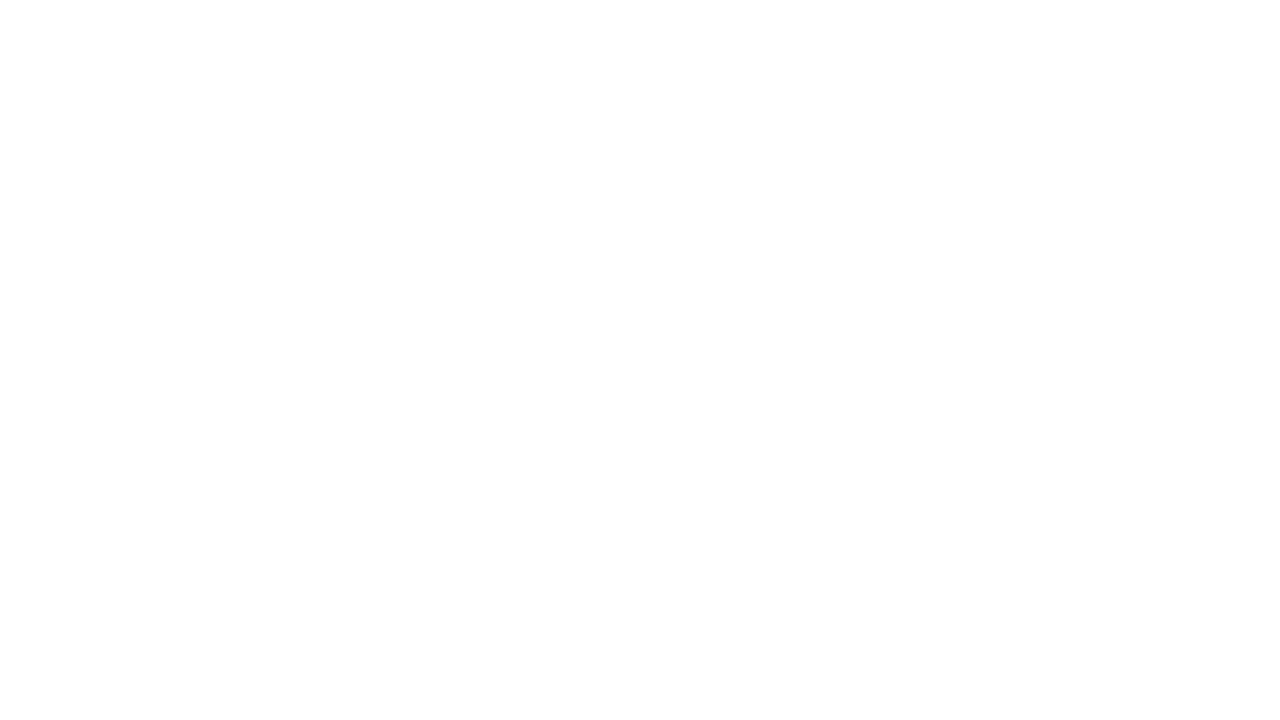